Tests adding and deleting elements by clicking Add Element and Delete buttons, verifying the element count changes correctly

Starting URL: https://the-internet.herokuapp.com/add_remove_elements/

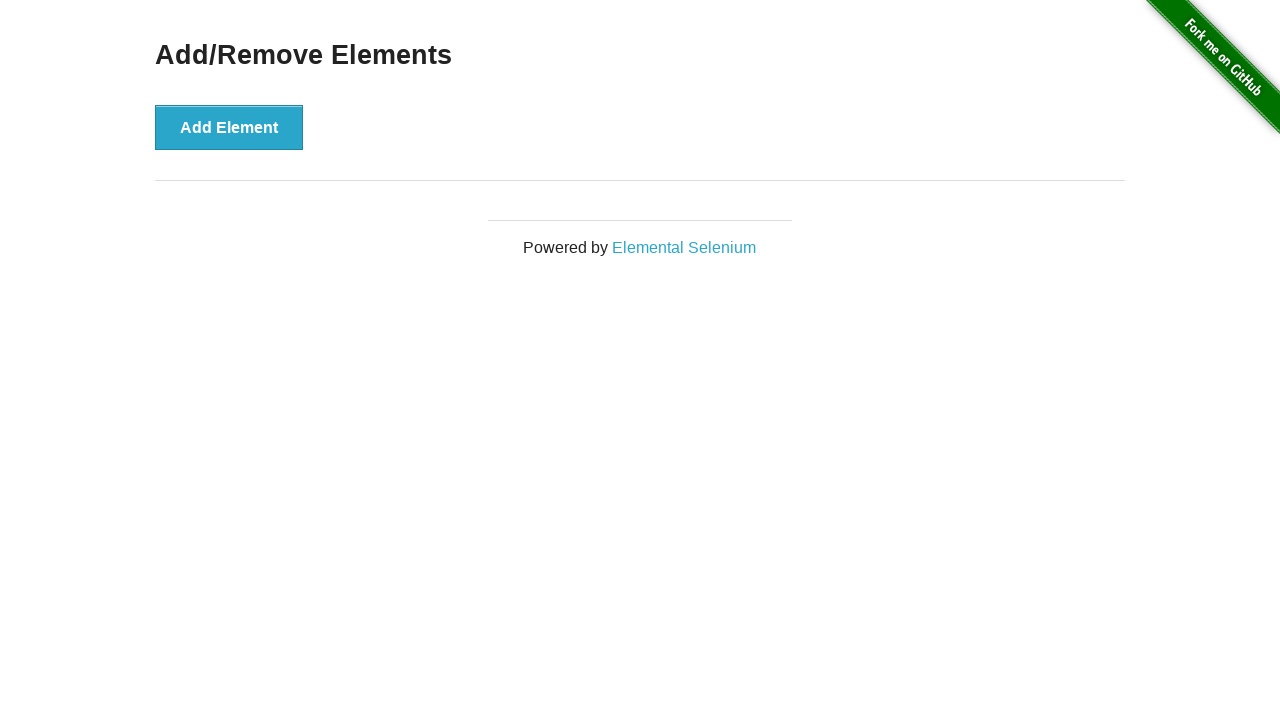

Clicked 'Add Element' button to add first element at (229, 127) on xpath=//button[text()='Add Element']
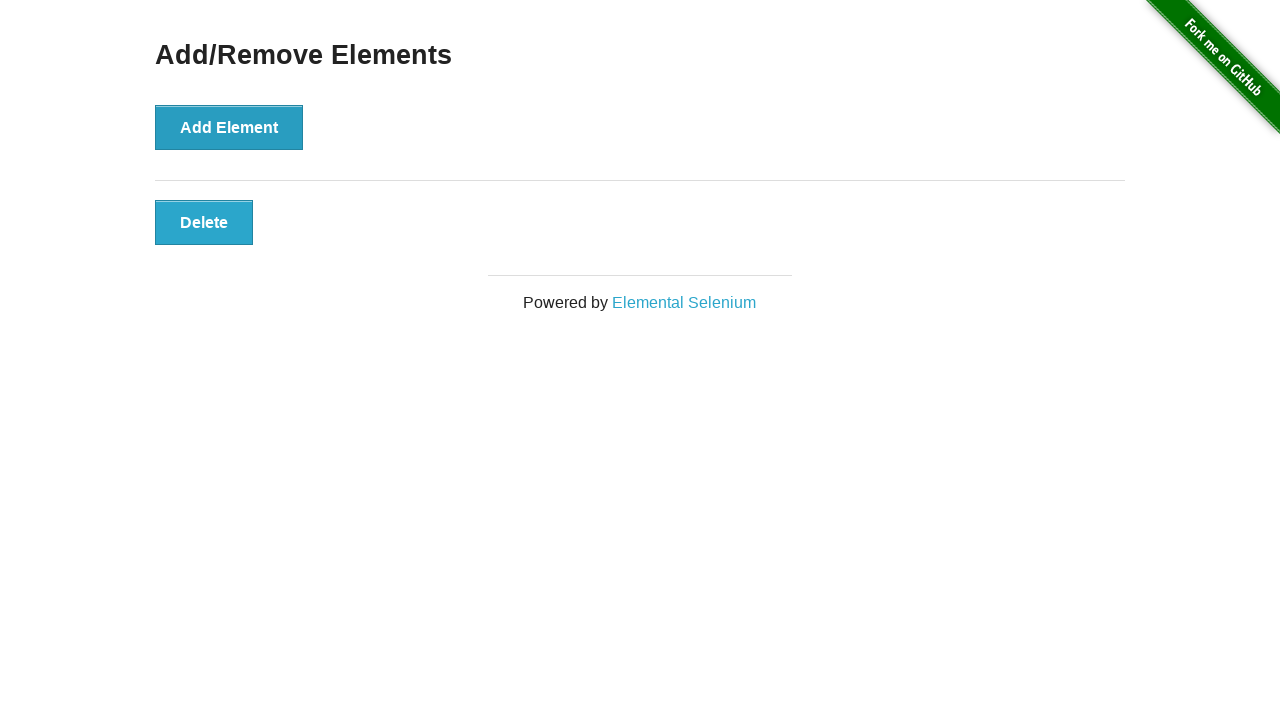

Verified that one element exists in the container
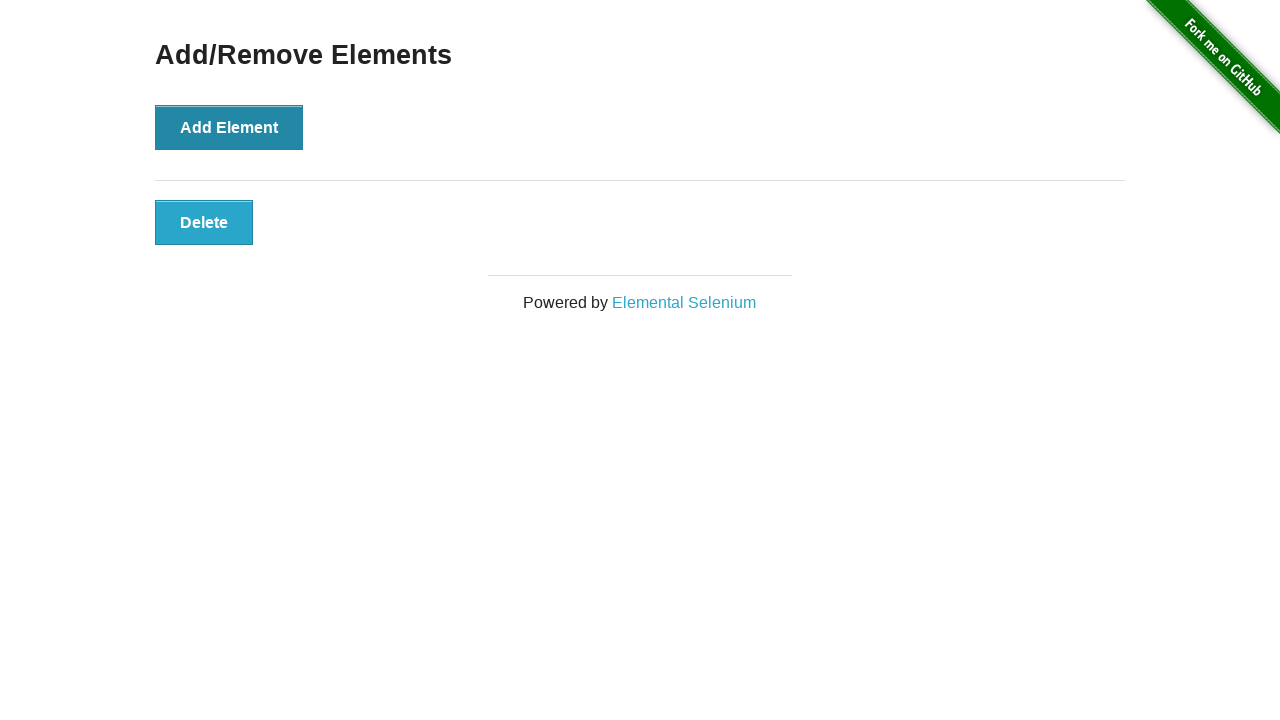

Clicked delete button to remove the first element at (204, 222) on xpath=//div[@id='elements']//button >> nth=0
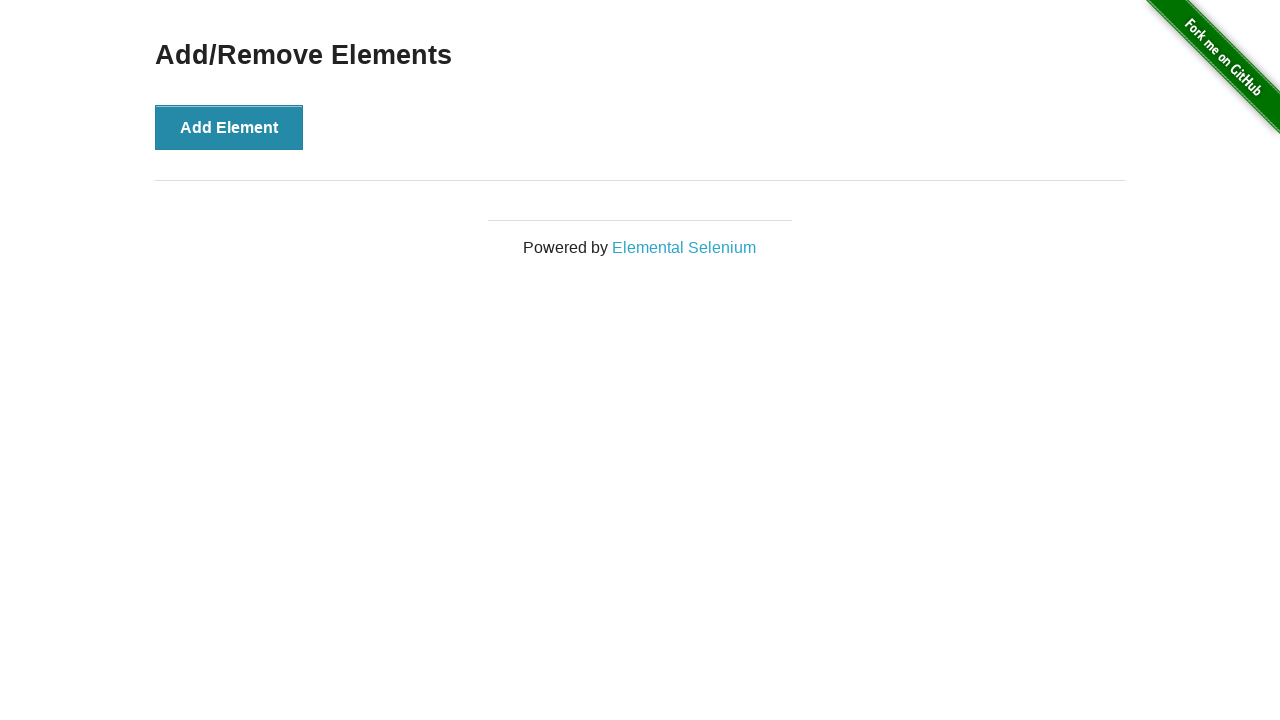

Verified that no elements exist in the container
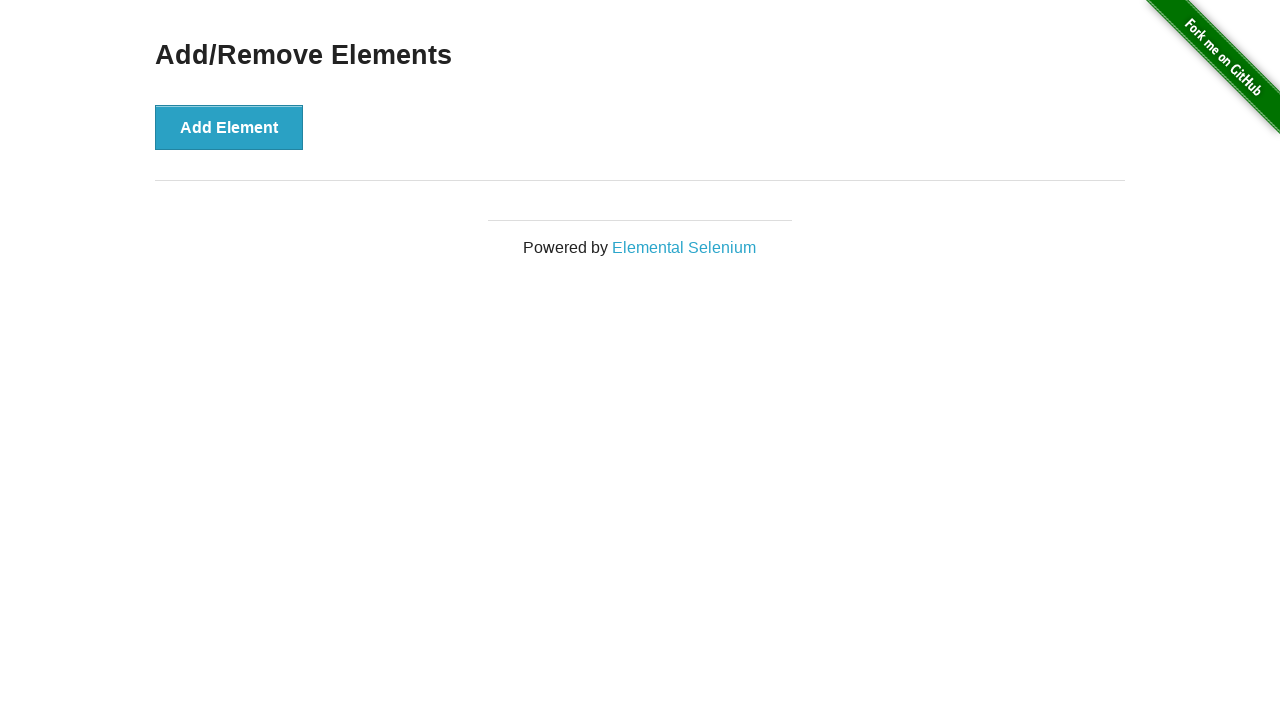

Clicked 'Add Element' button to add first of two elements at (229, 127) on xpath=//button[text()='Add Element']
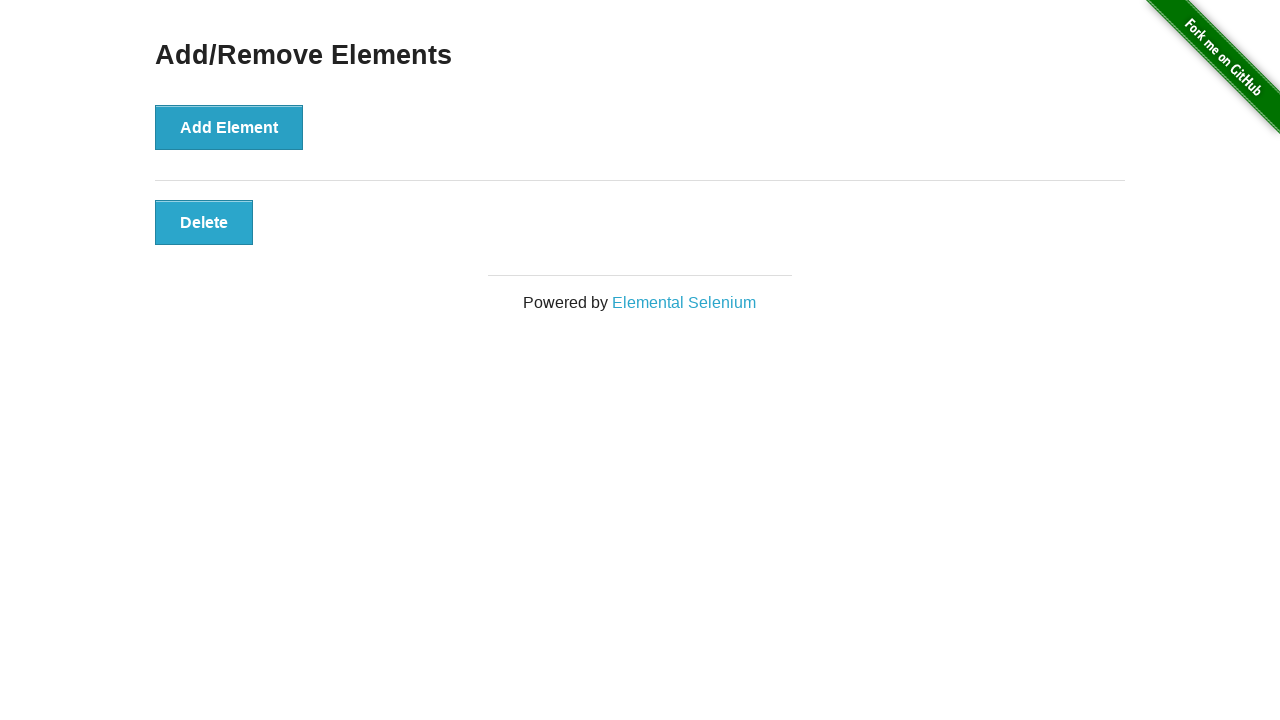

Clicked 'Add Element' button to add second element at (229, 127) on xpath=//button[text()='Add Element']
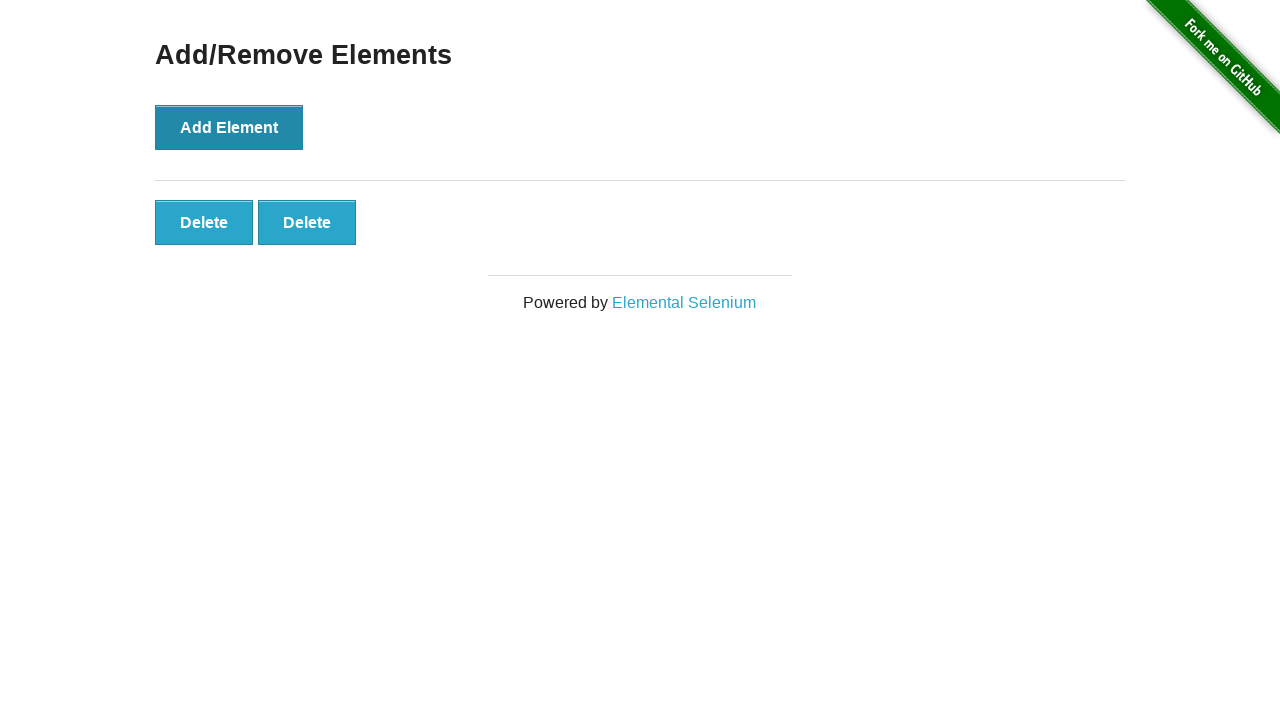

Verified that two elements exist in the container
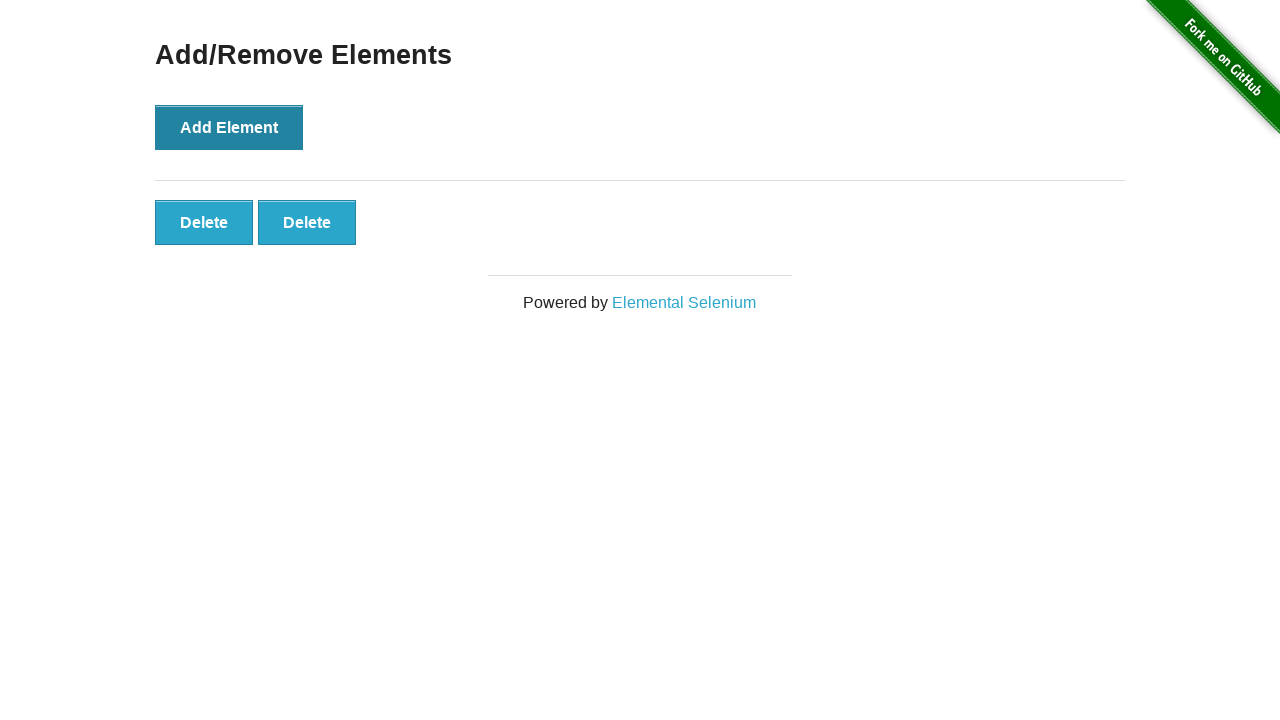

Clicked delete button to remove the first of two elements at (204, 222) on xpath=//div[@id='elements']//button >> nth=0
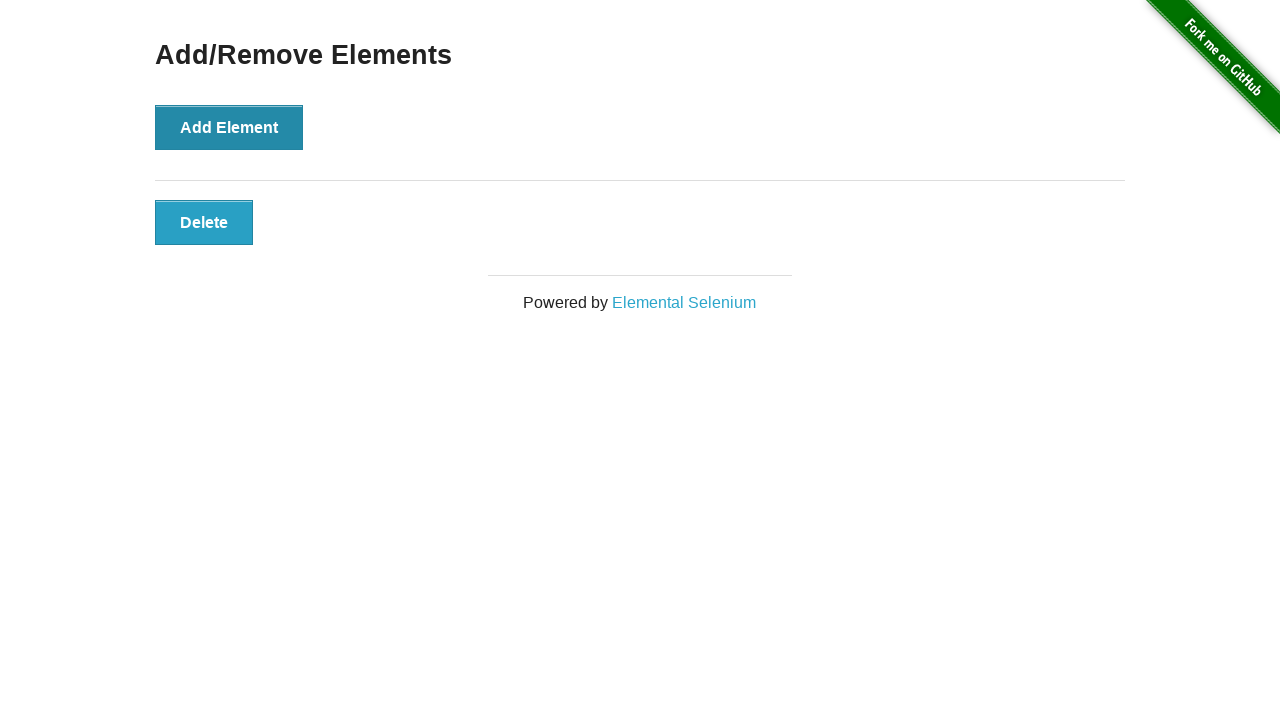

Verified that one element remains in the container
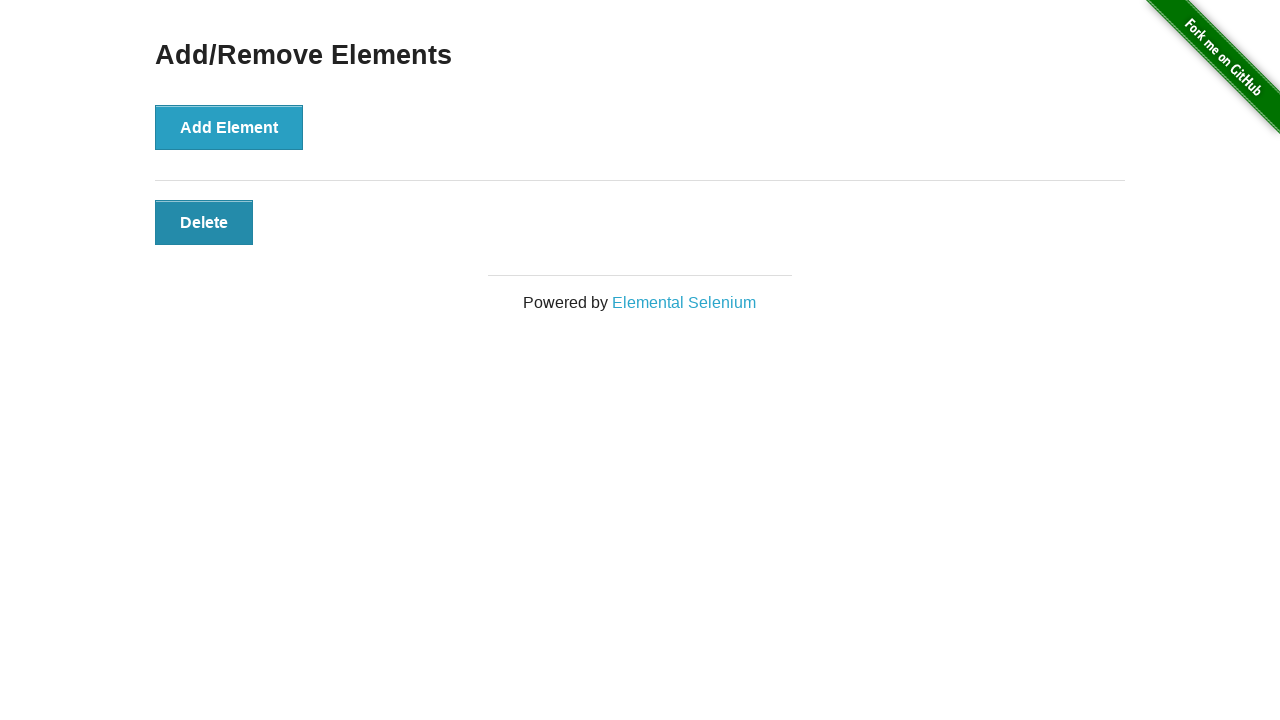

Clicked delete button to remove the remaining element at (204, 222) on xpath=//div[@id='elements']//button >> nth=0
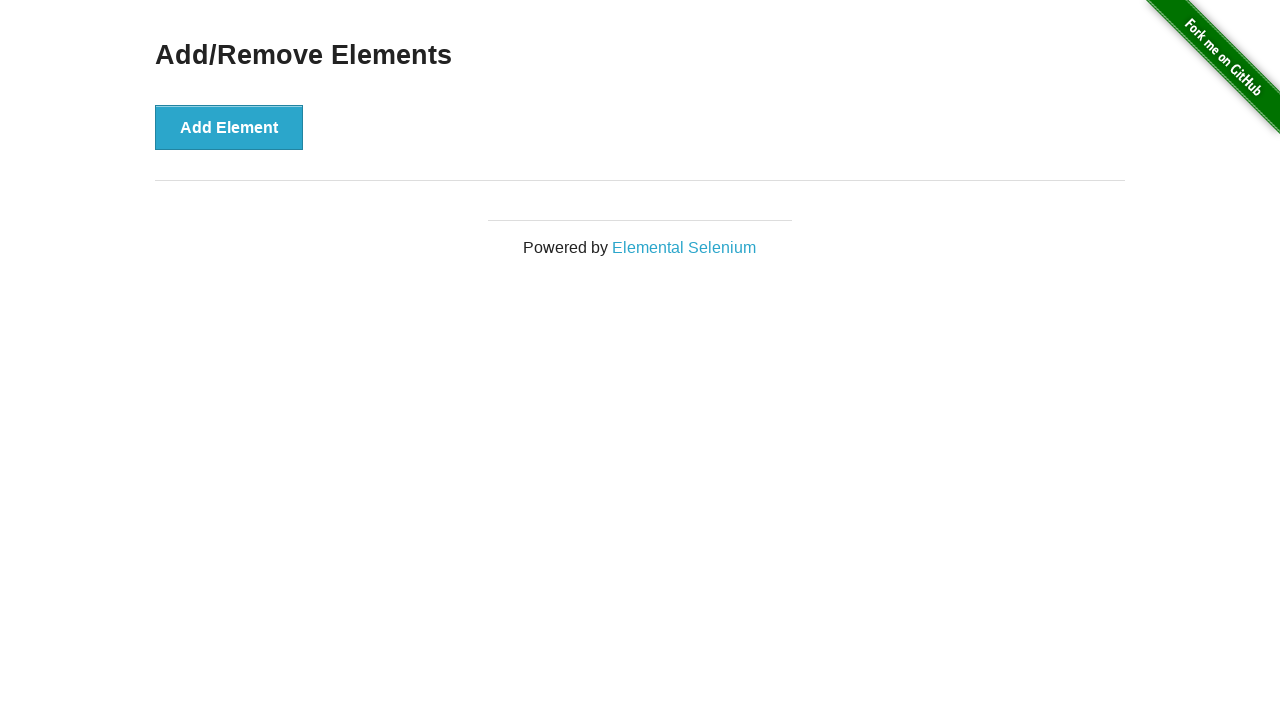

Verified that all elements have been deleted from the container
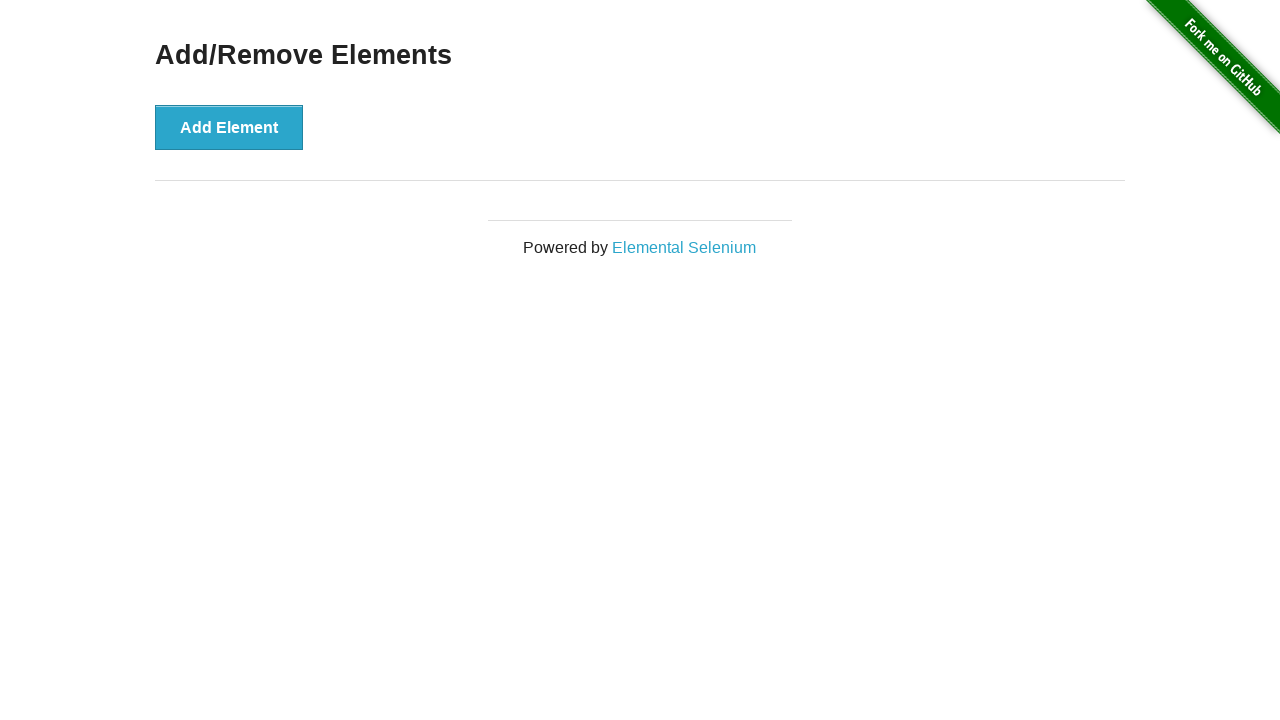

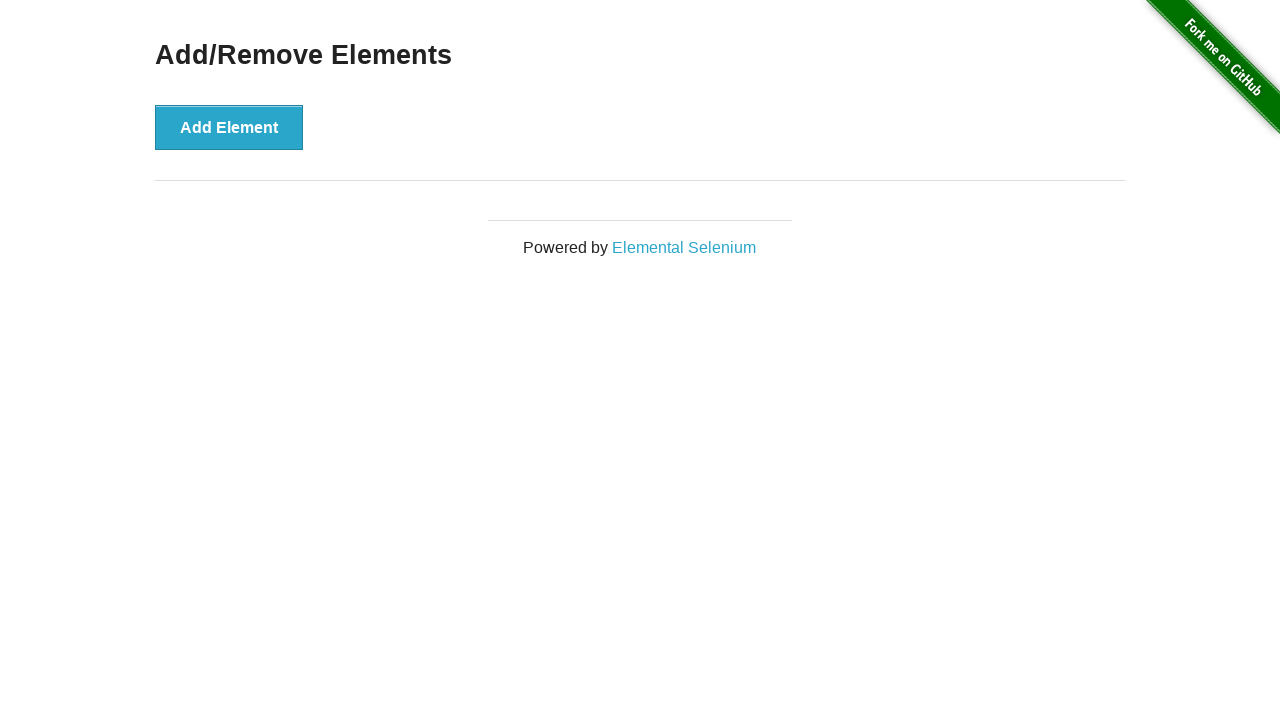